Tests interaction with SVG map elements by locating and clicking on a specific state (Uttar Pradesh) in an India map

Starting URL: https://www.amcharts.com/svg-maps/?map=india

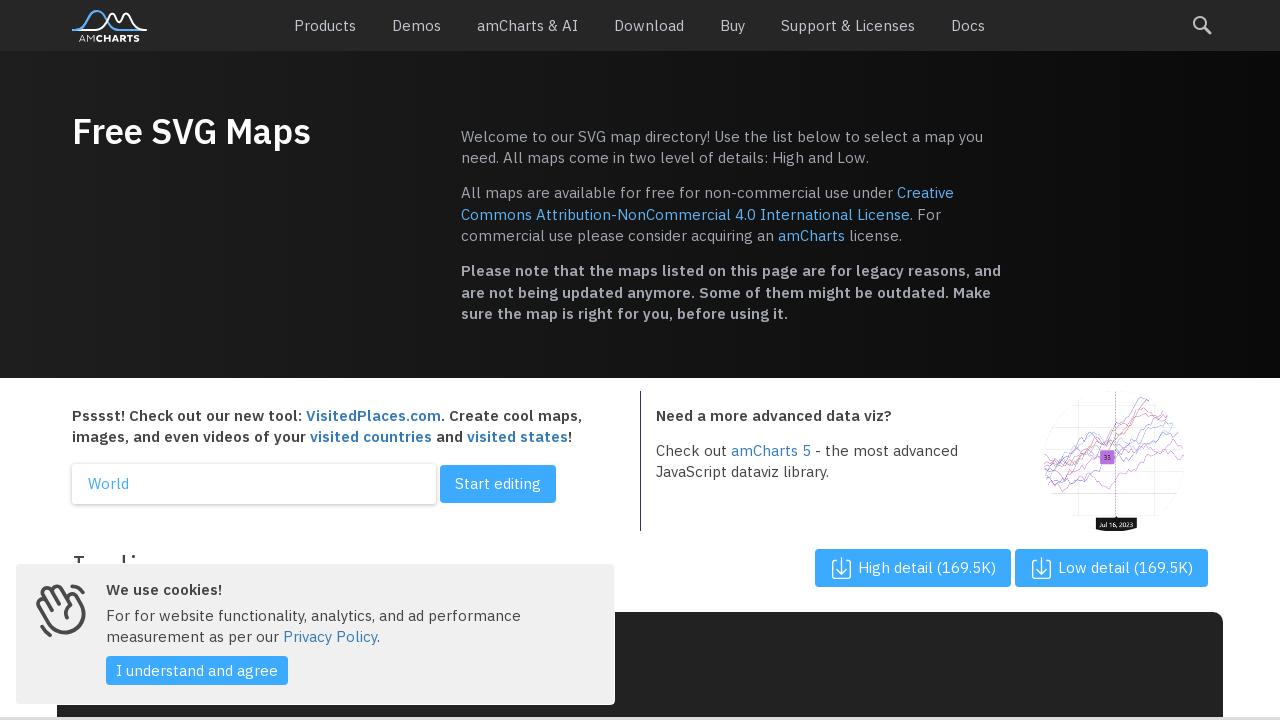

Waited for SVG map to load
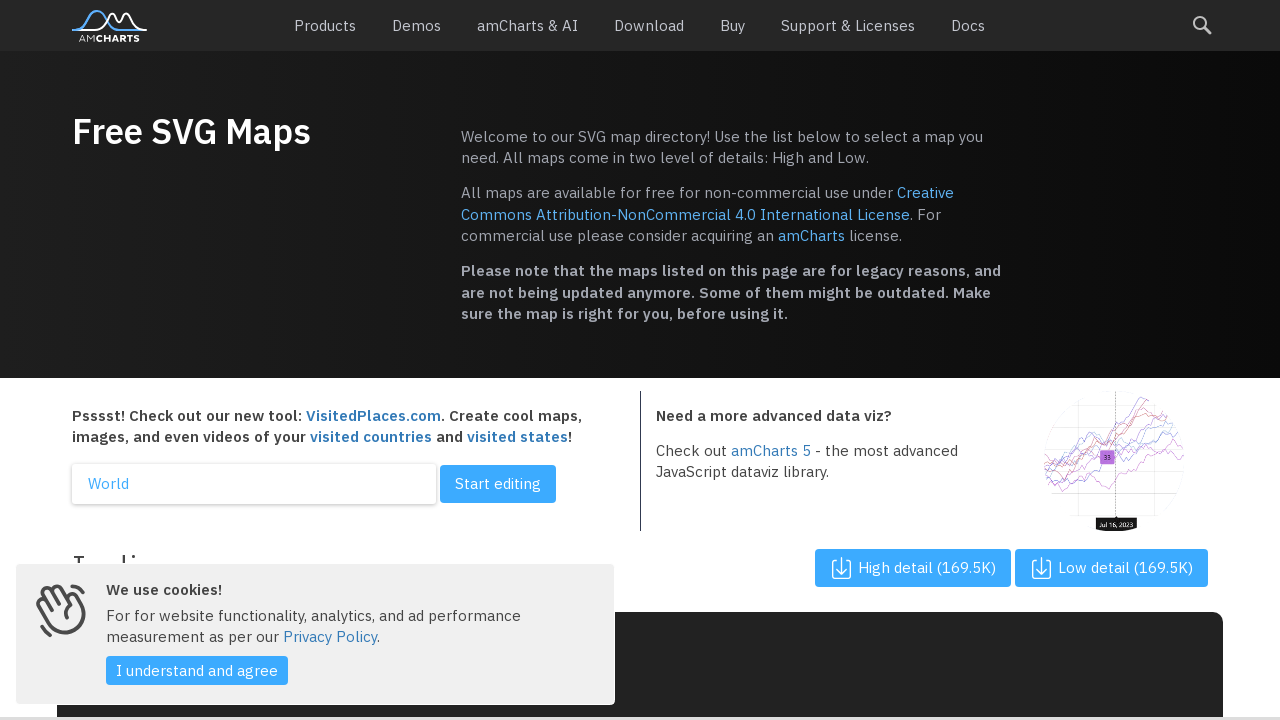

Located all state paths in the India SVG map
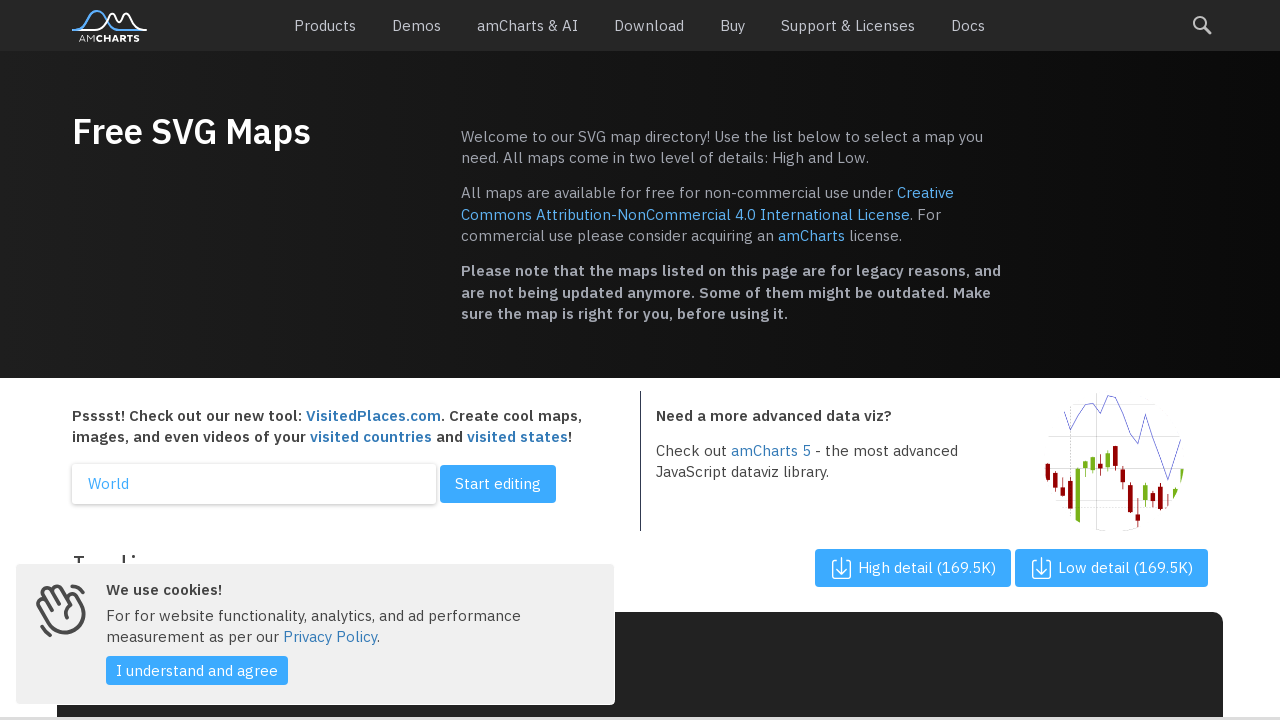

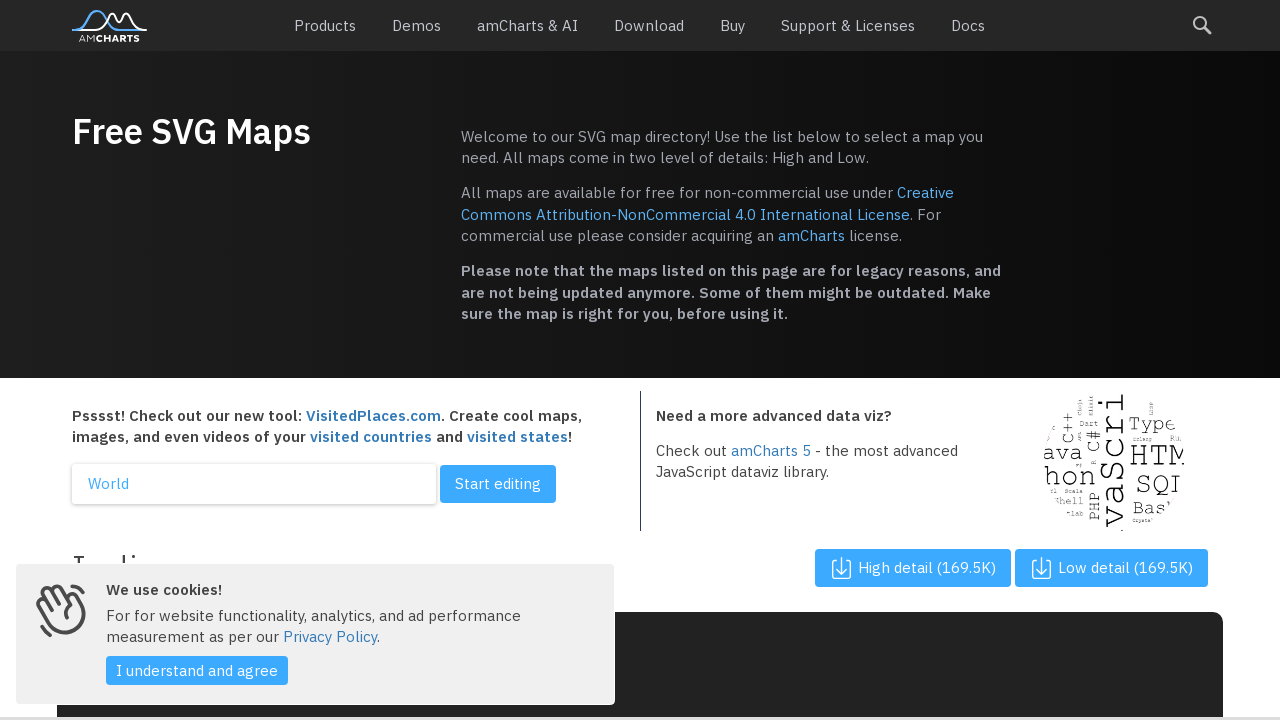